Tests autosuggest dropdown functionality by typing partial text and selecting a matching country from the suggestions

Starting URL: https://rahulshettyacademy.com/dropdownsPractise

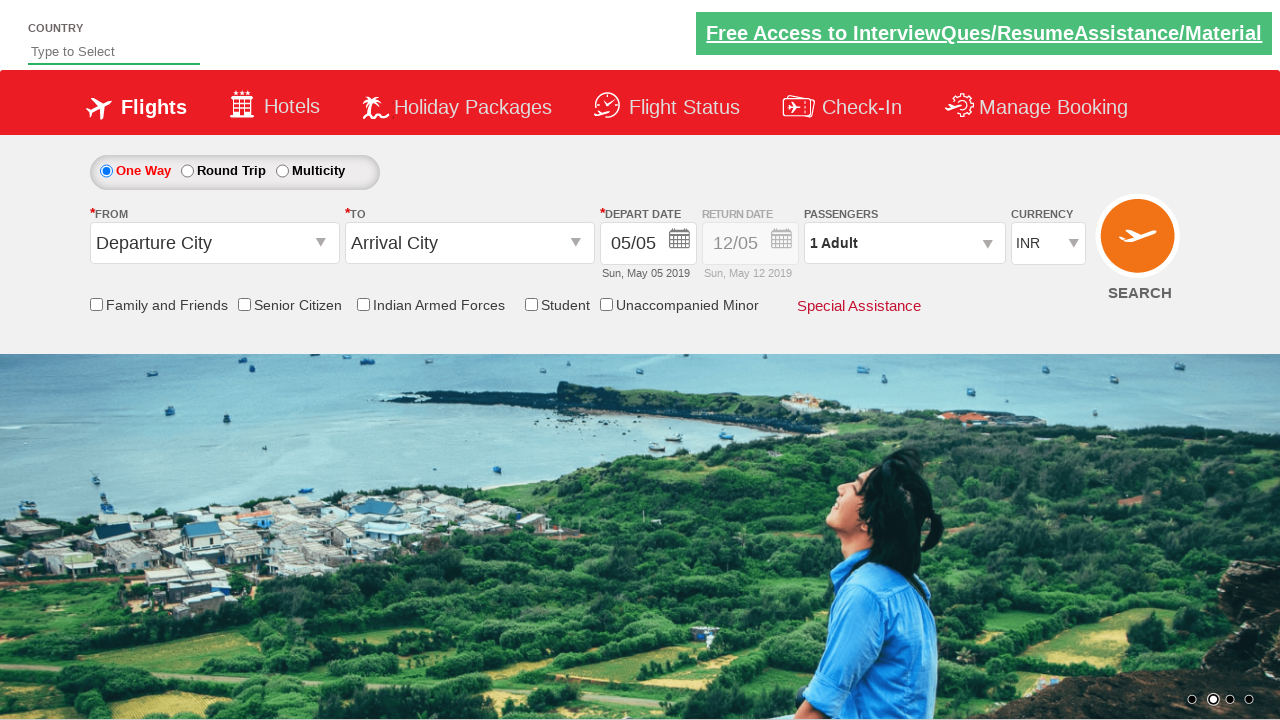

Typed 'Ind' in autosuggest field to trigger dropdown on #autosuggest
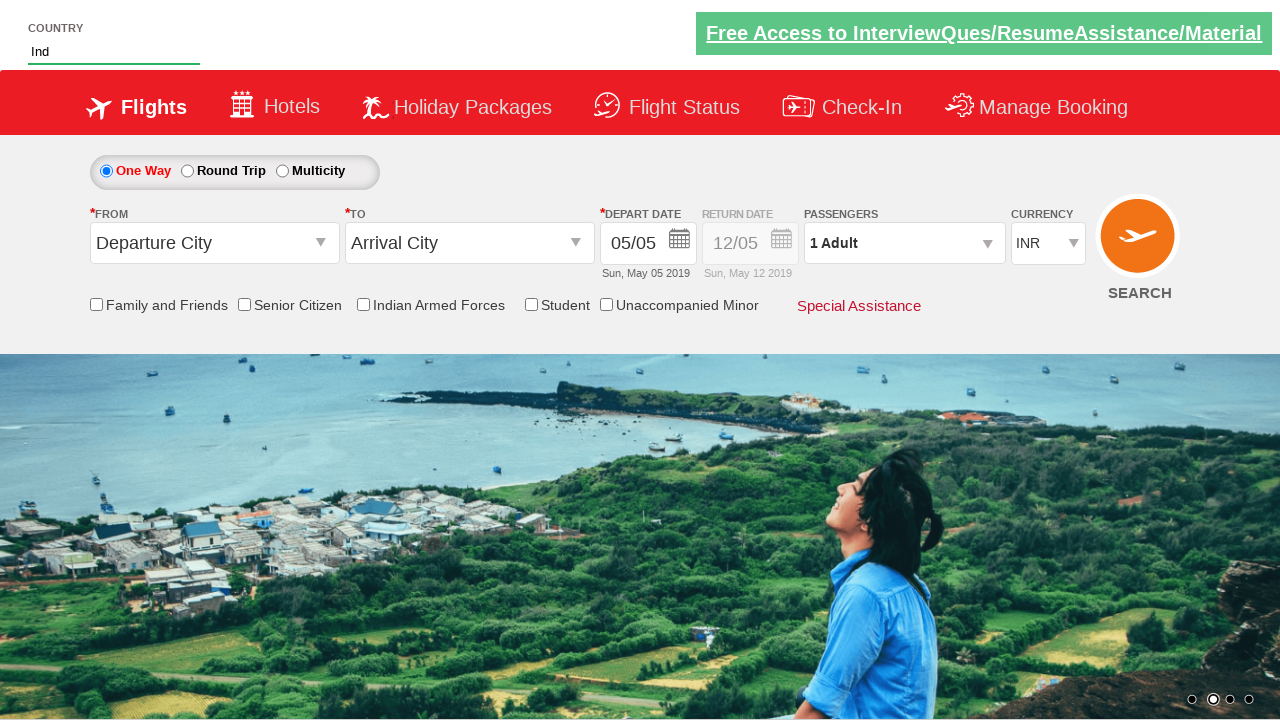

Autosuggest dropdown suggestions appeared
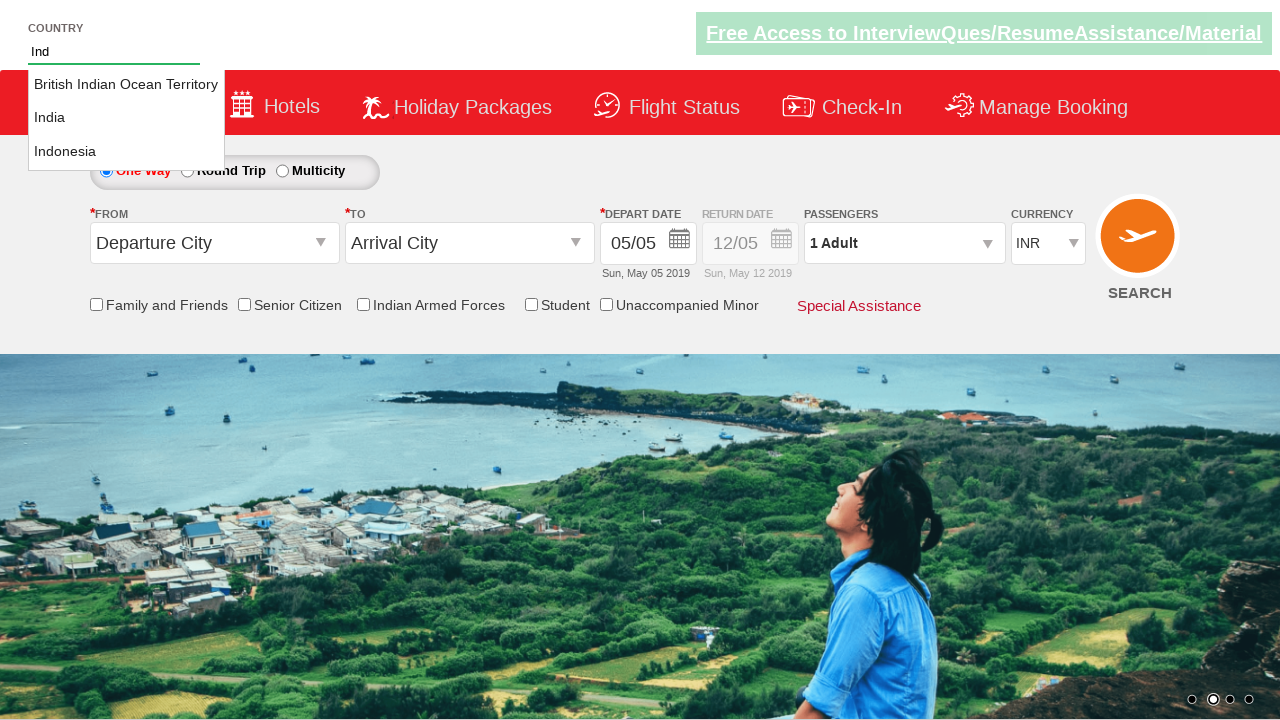

Retrieved all available suggestions from dropdown
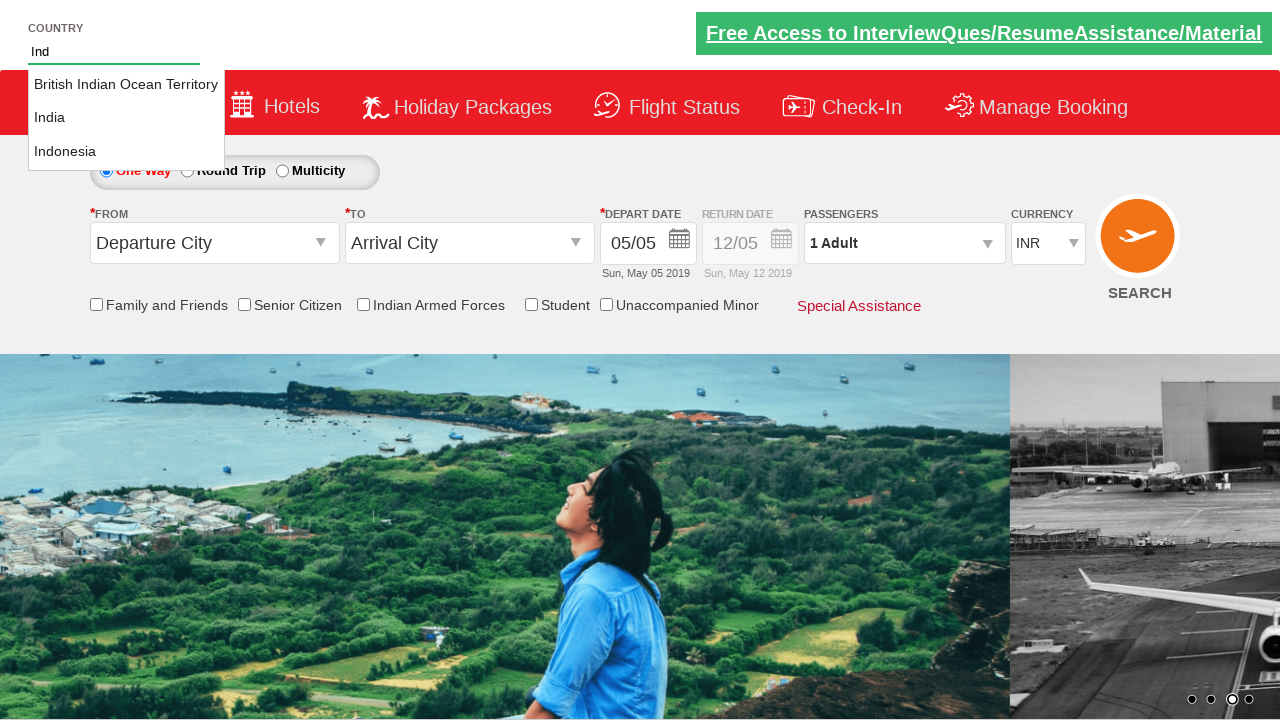

Clicked on 'India' from the autosuggest dropdown at (126, 118) on a.ui-corner-all >> nth=1
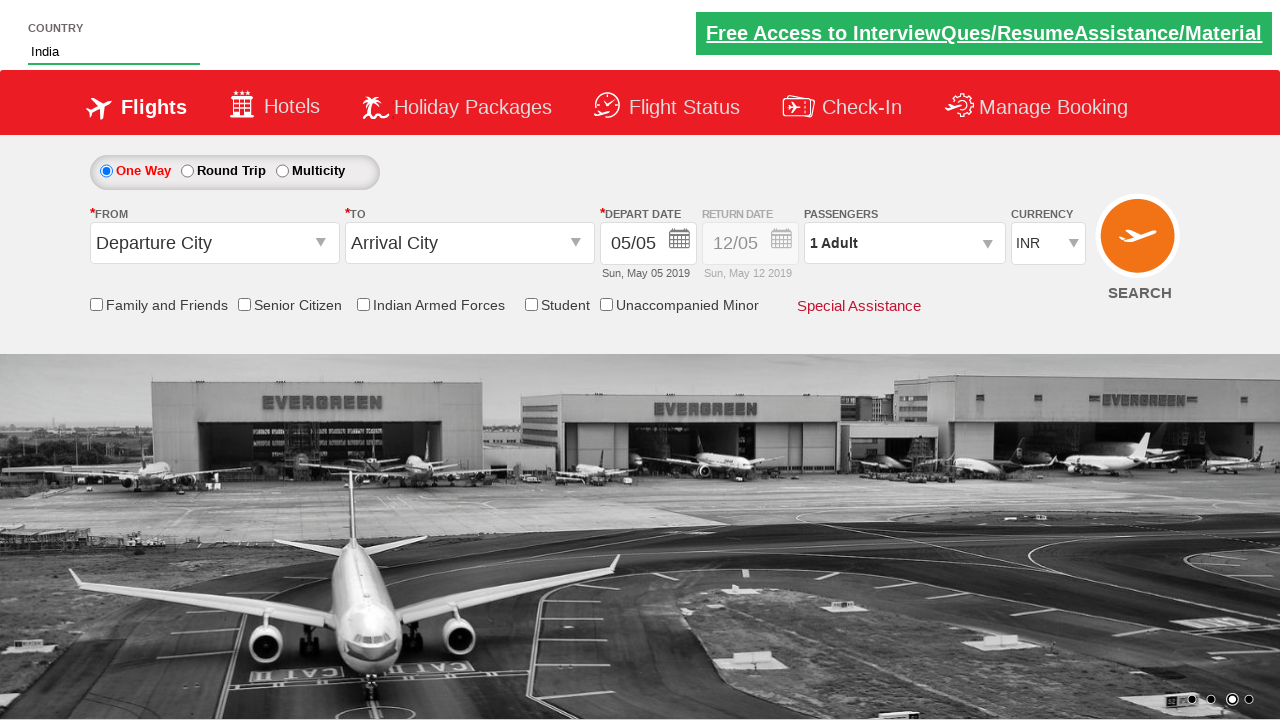

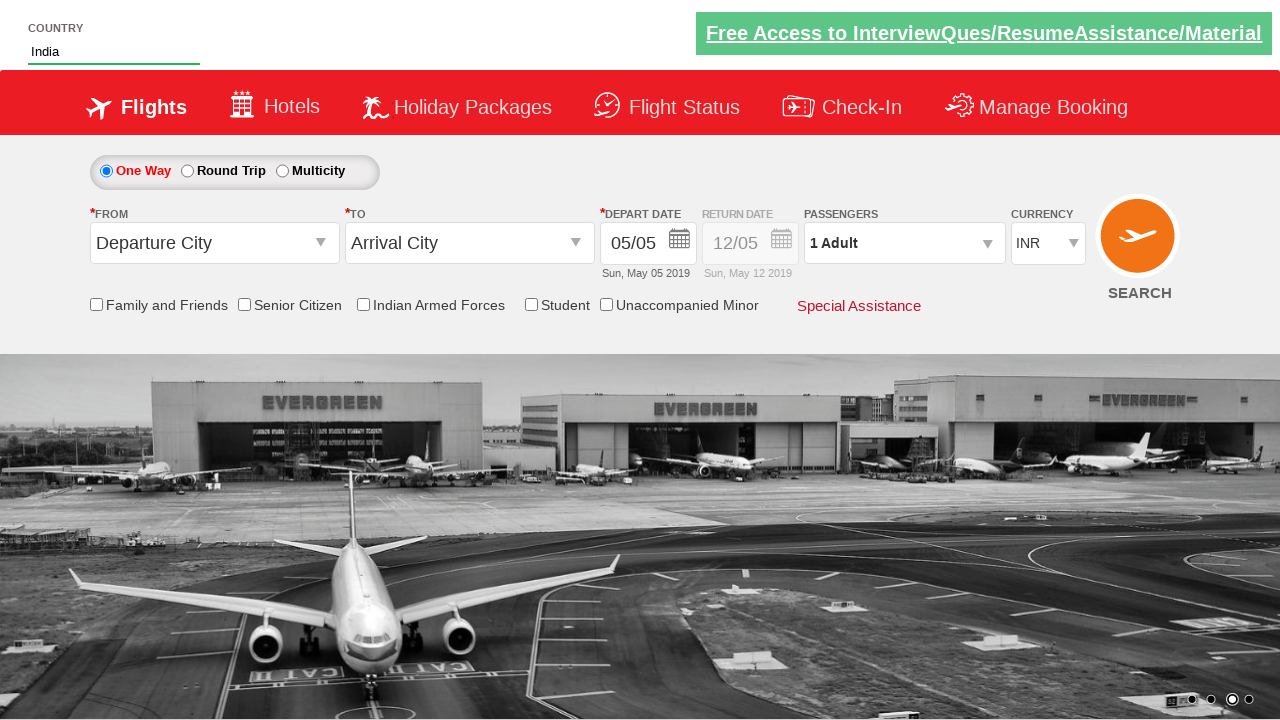